Tests drag and drop functionality by dragging element B to element A's position and verifying the swap occurred

Starting URL: https://the-internet.herokuapp.com/drag_and_drop

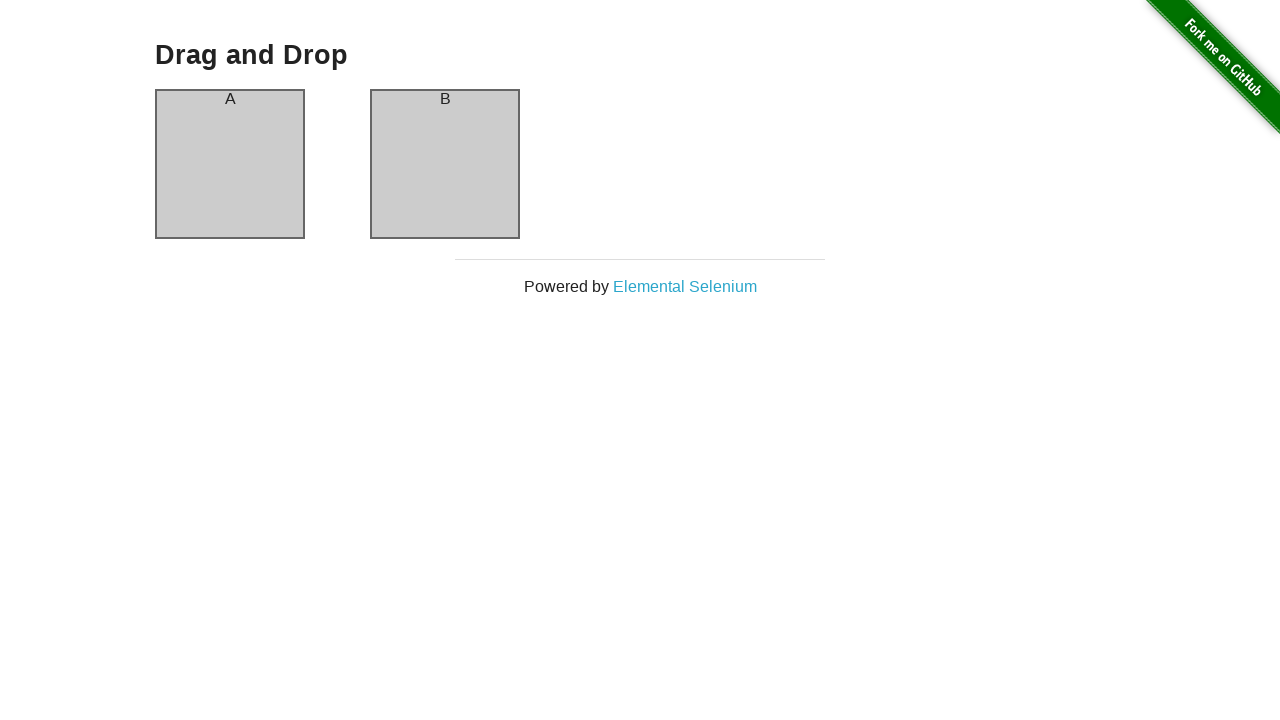

Located element B (source element for drag and drop)
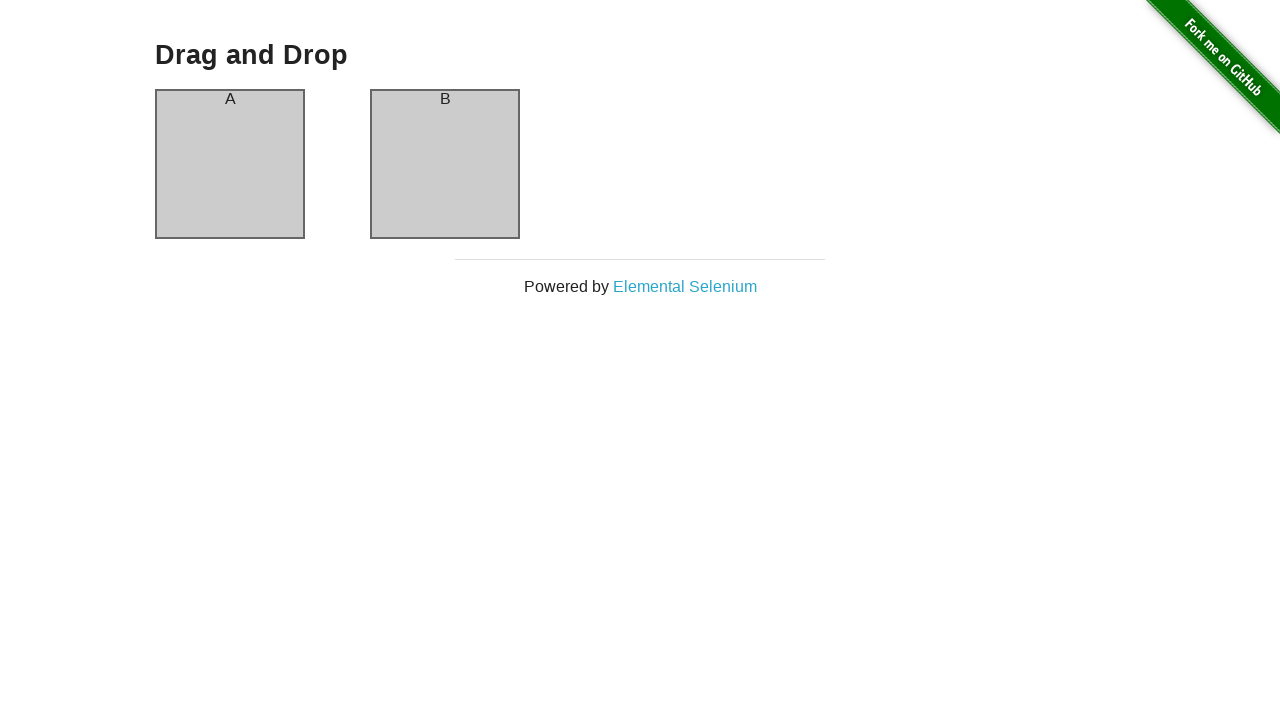

Located element A (target element for drag and drop)
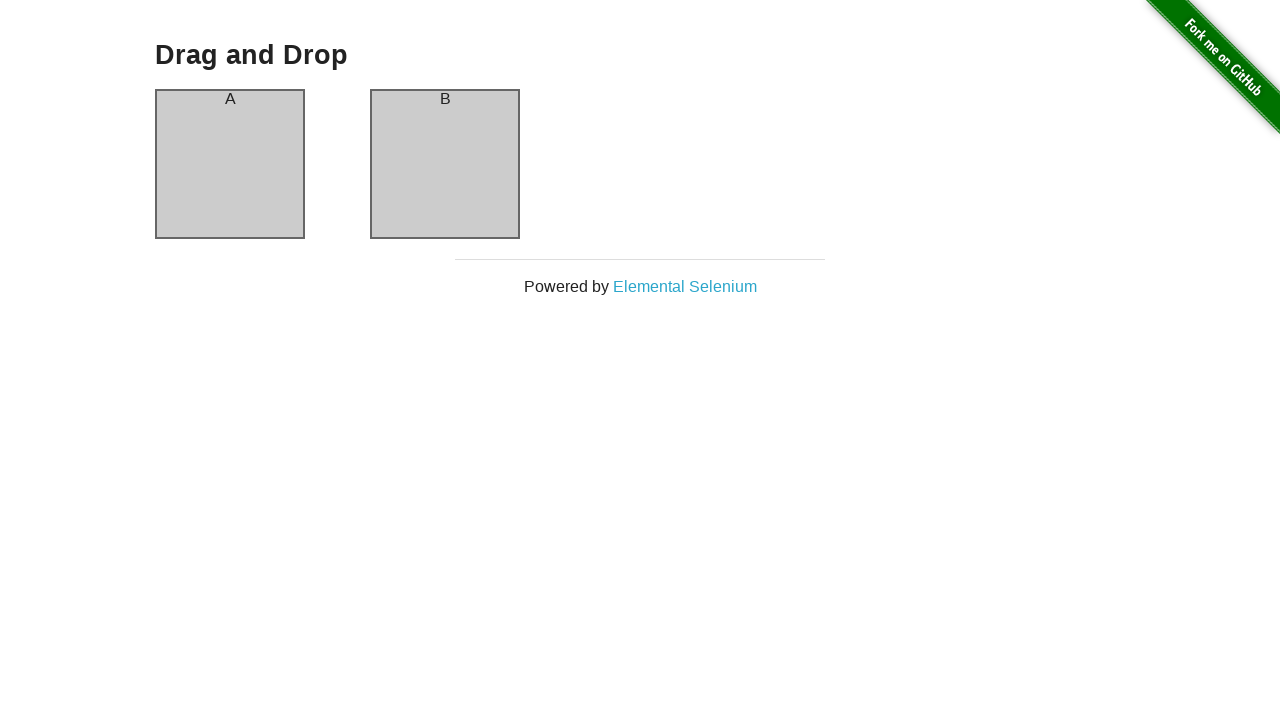

Dragged element B to element A's position at (230, 164)
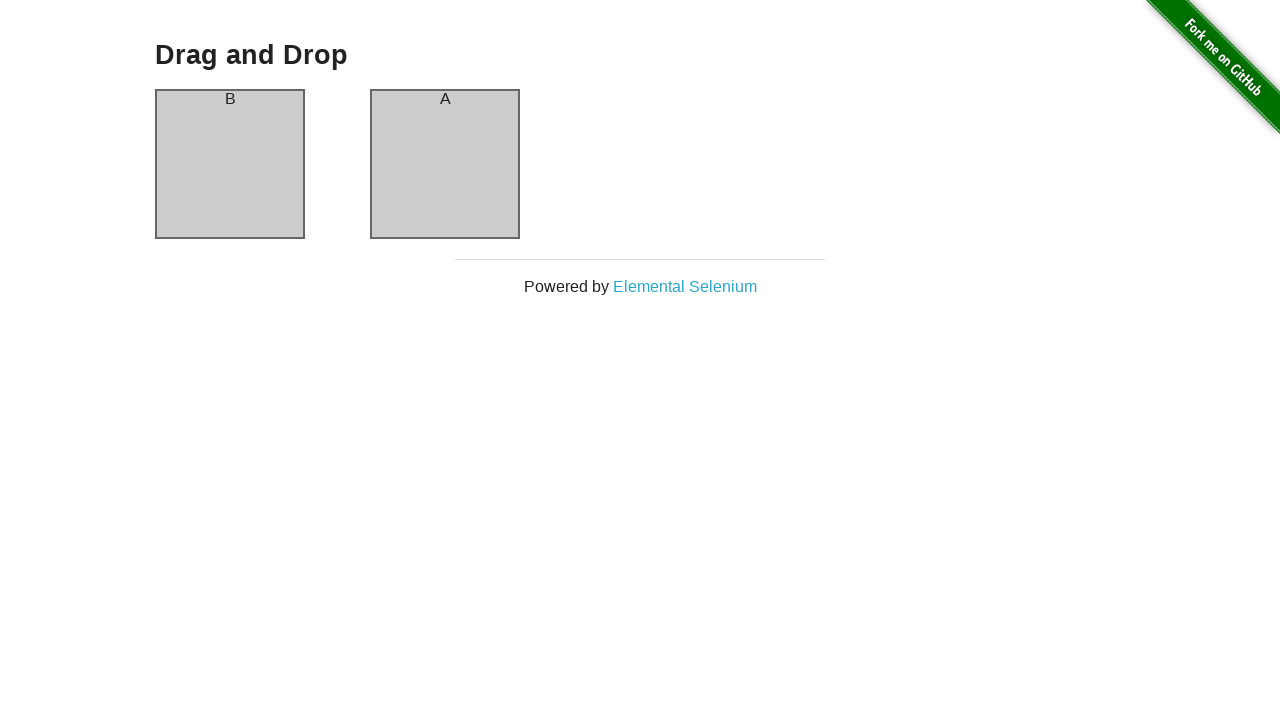

Located header of column A to verify swap
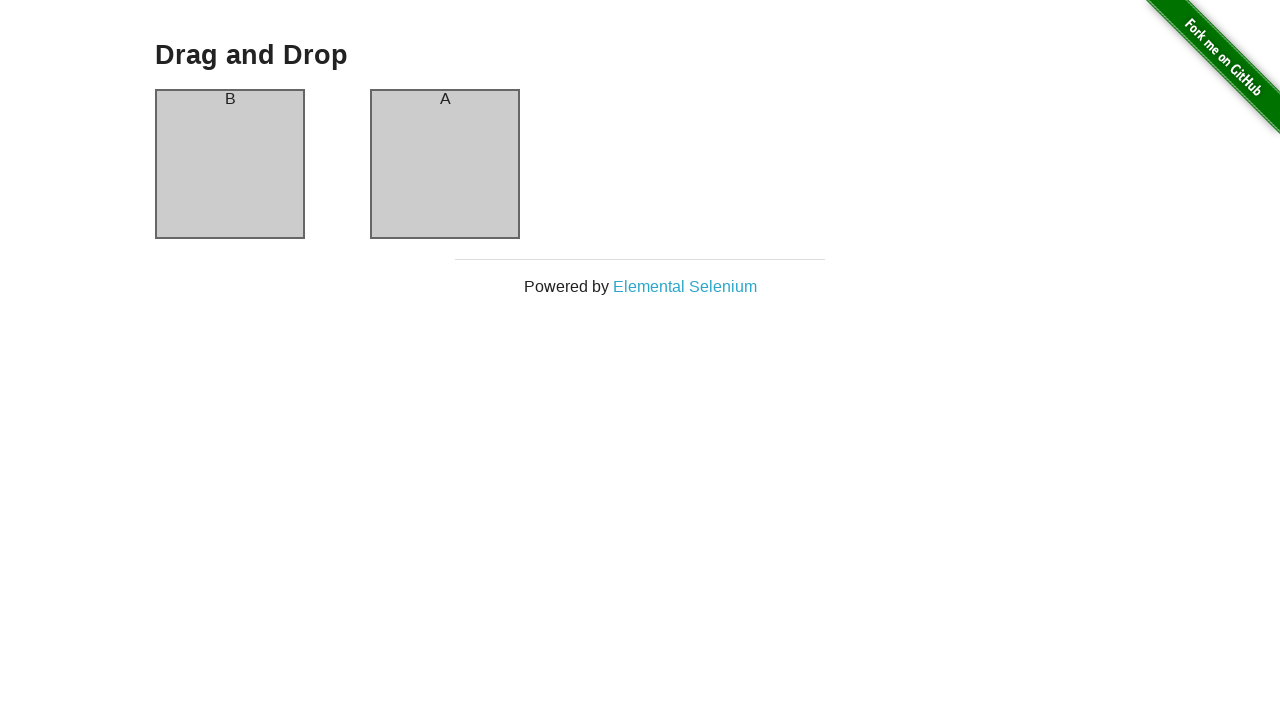

Verified that column A header now contains 'B' - drag and drop swap successful
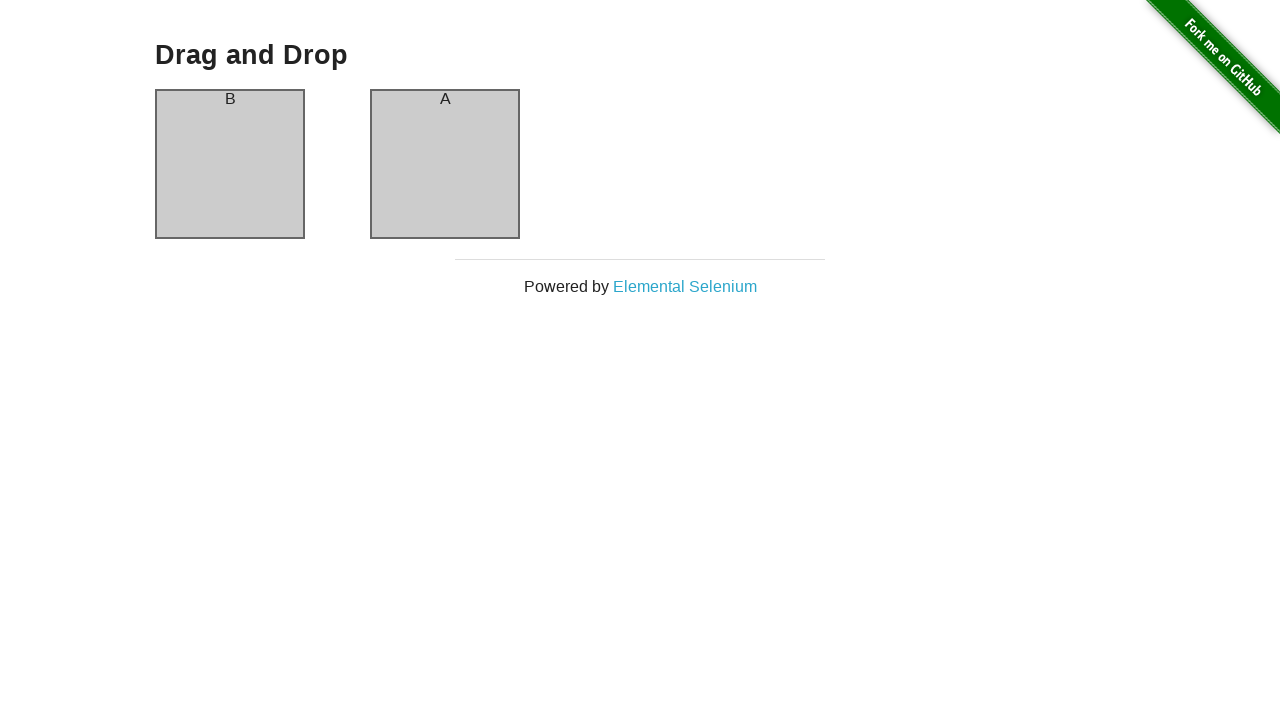

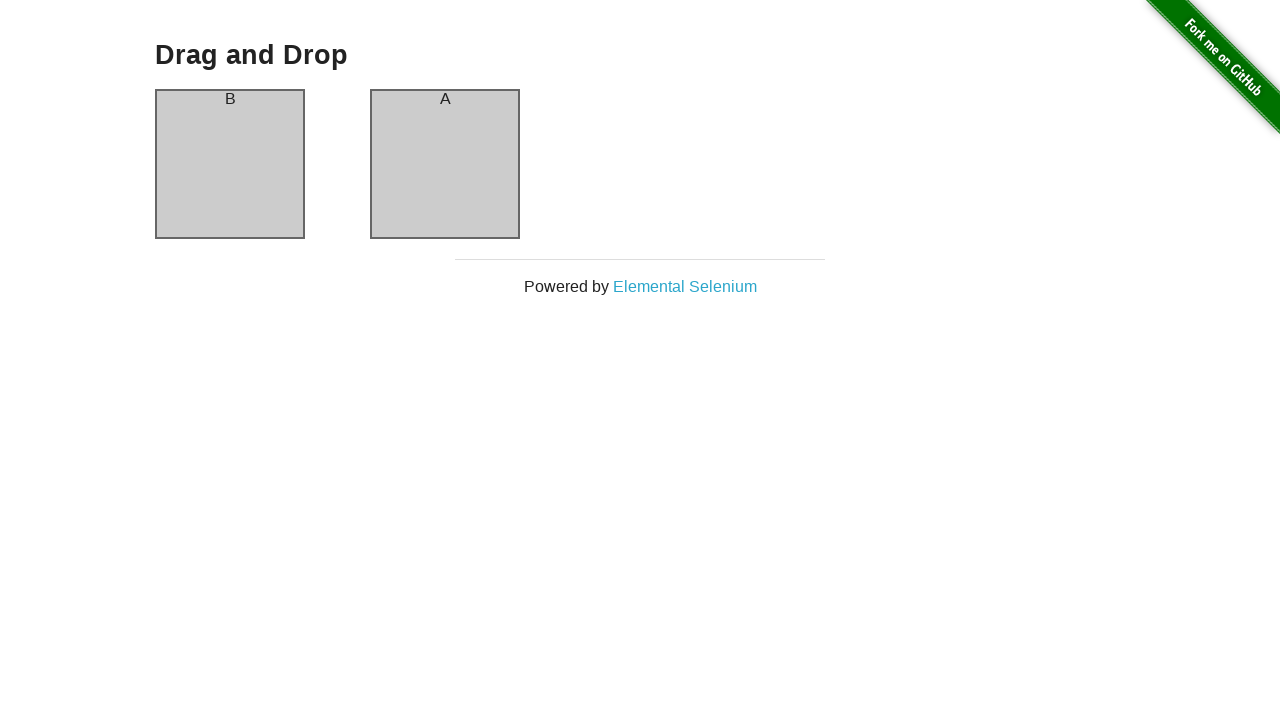